Tests radio button and checkbox functionality including checking, verifying states, and handling disabled elements

Starting URL: https://letcode.in/radio

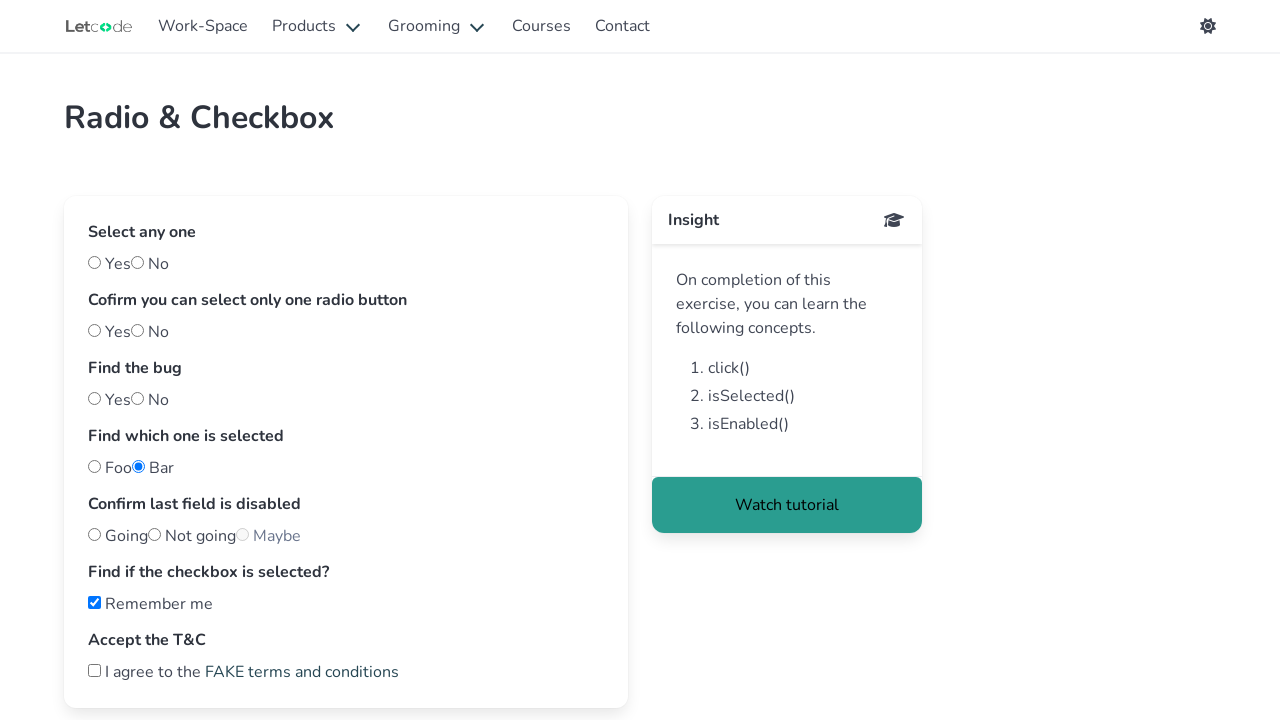

Checked first radio button at (150, 264) on .radio >> nth=1
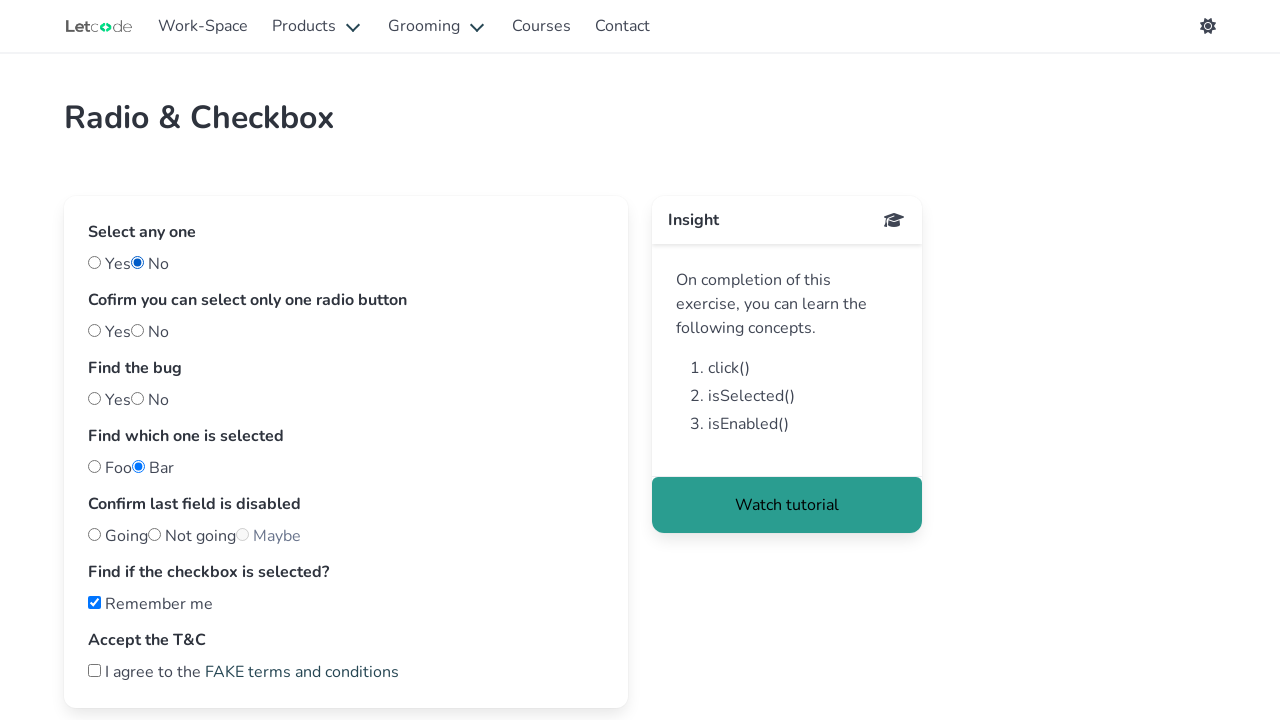

Located second radio button
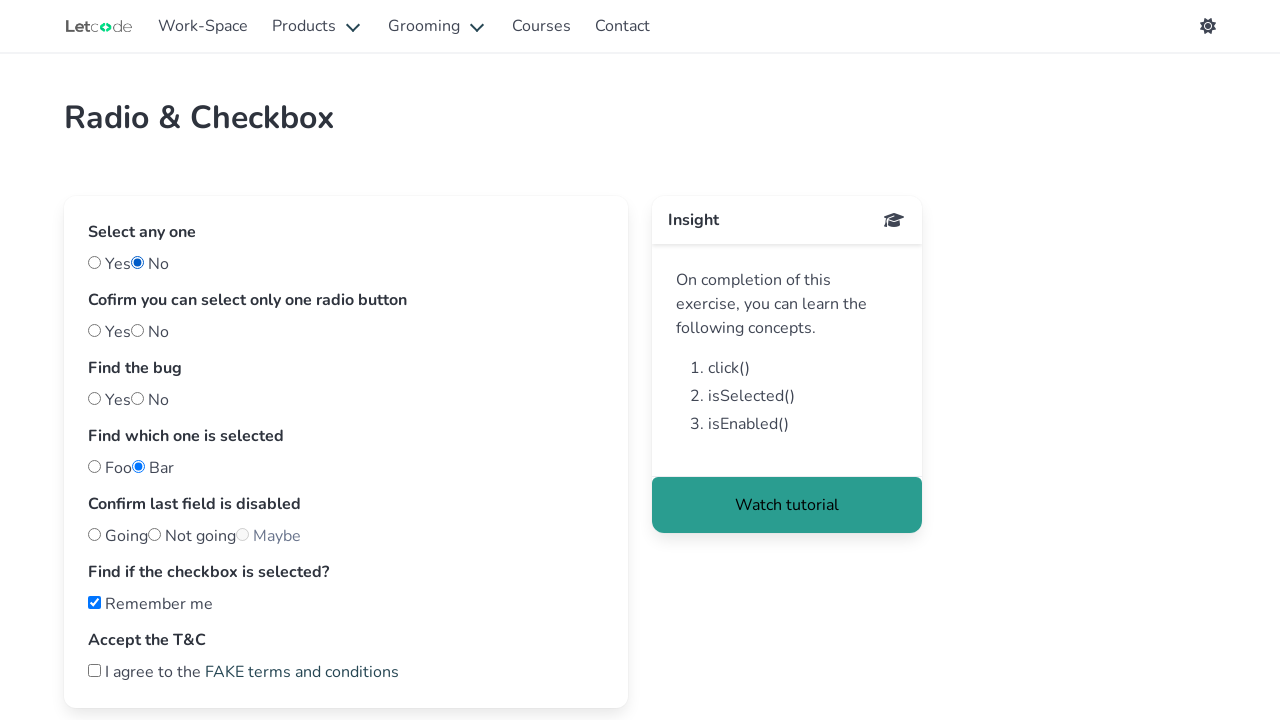

Located third radio button
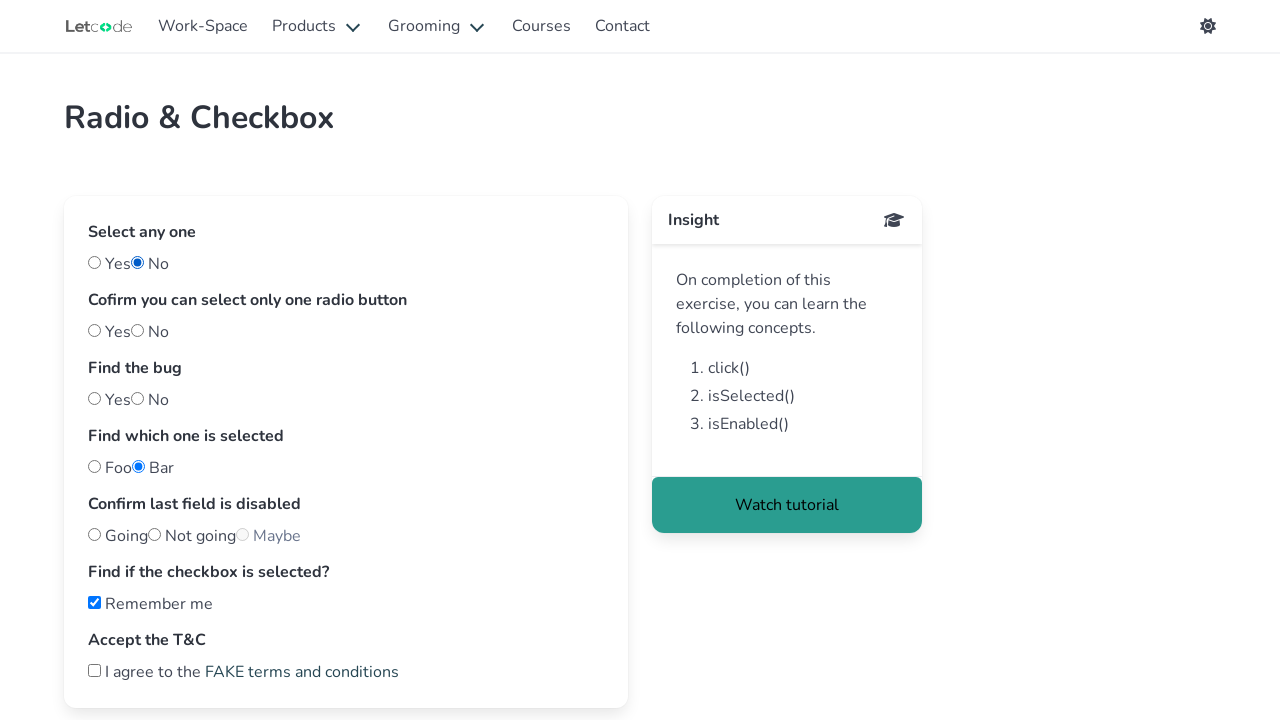

Checked second radio button at (110, 332) on .radio >> nth=2
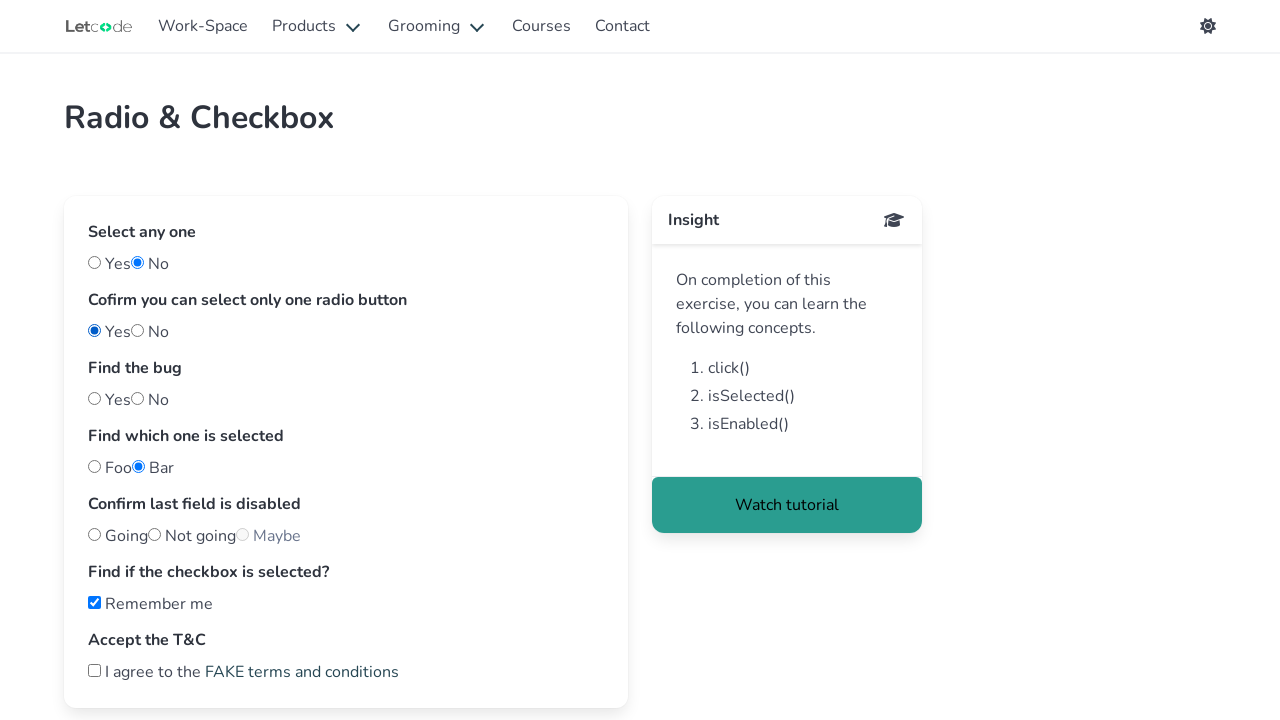

Verified second radio button is checked
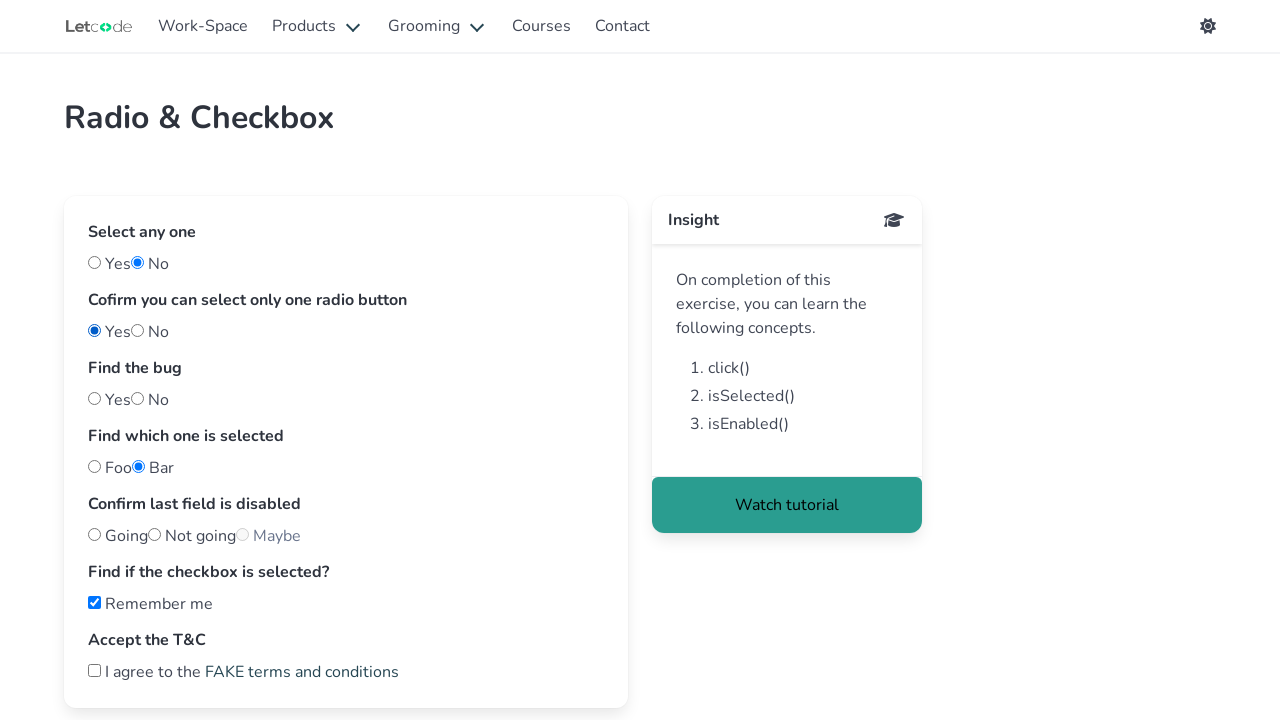

Verified third radio button is unchecked (mutual exclusivity)
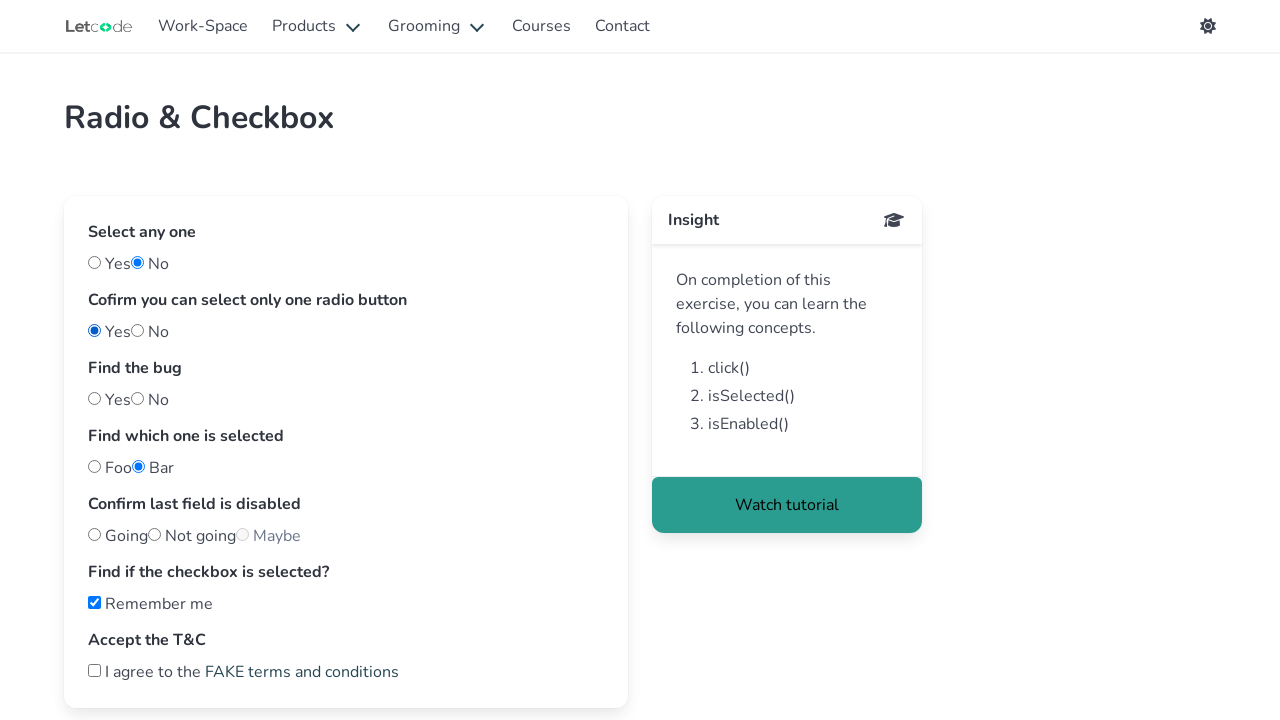

Checked third radio button at (150, 332) on .radio >> nth=3
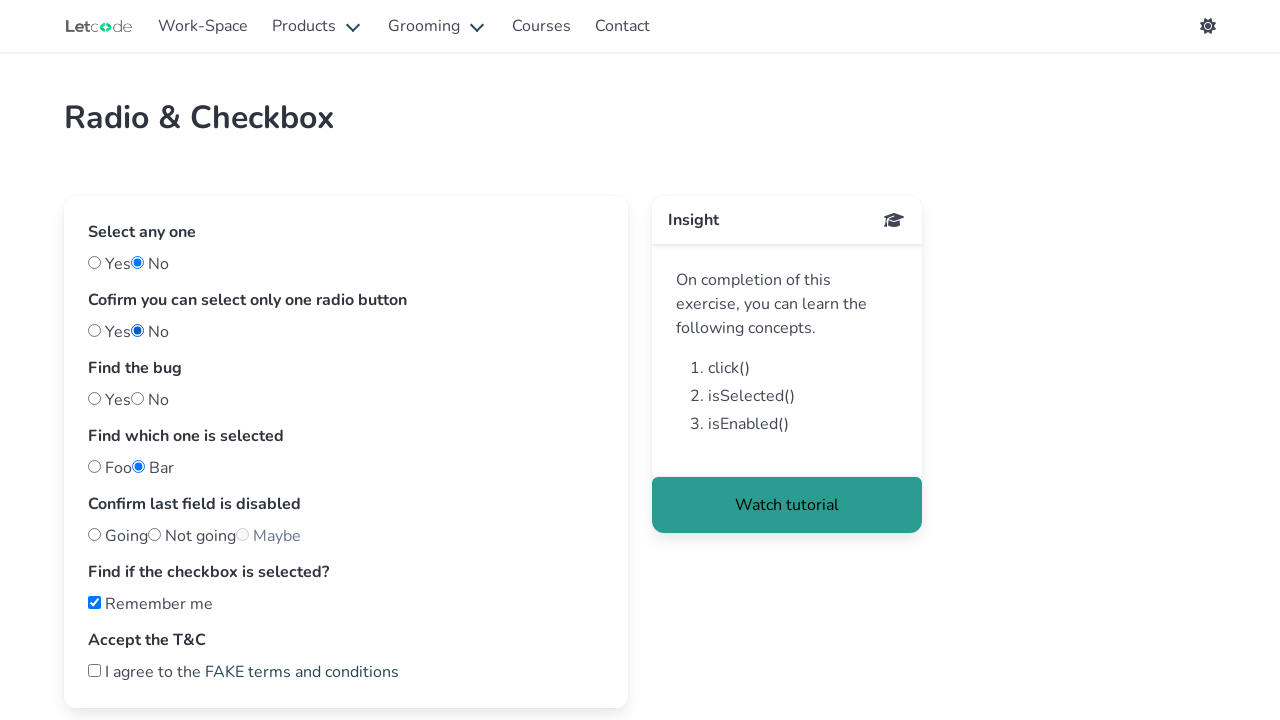

Verified third radio button is checked
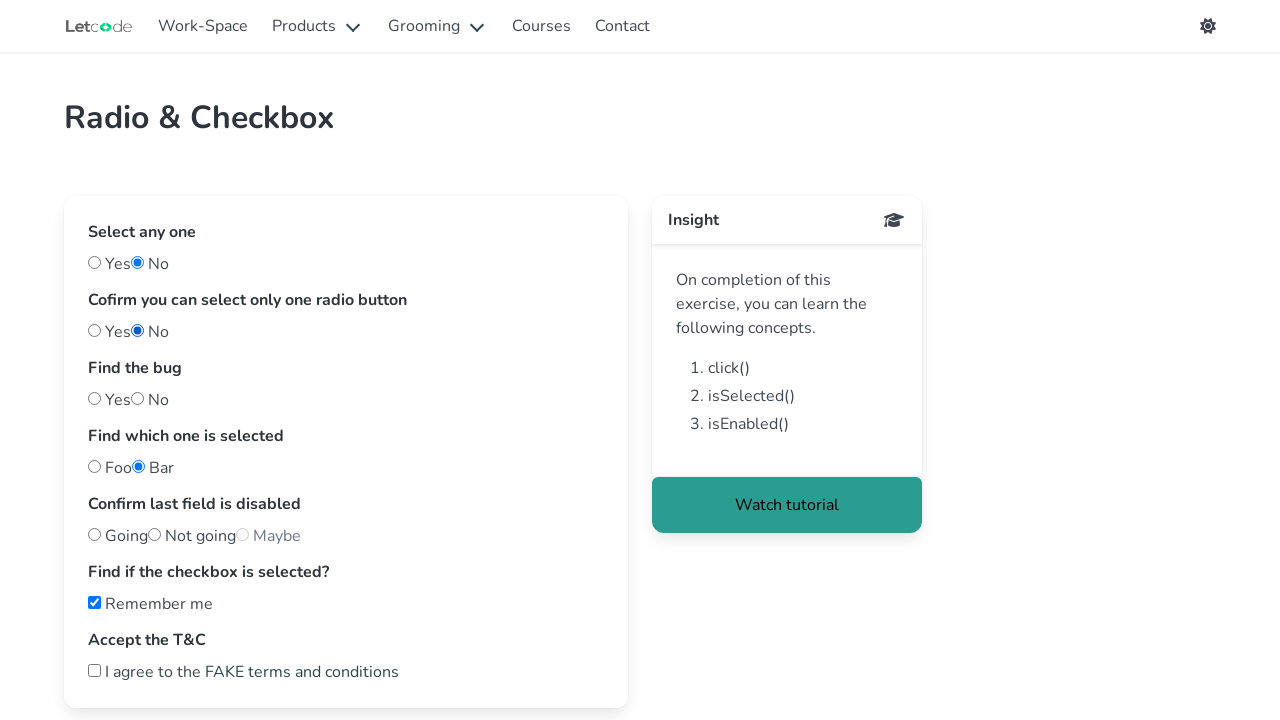

Verified second radio button is unchecked (mutual exclusivity)
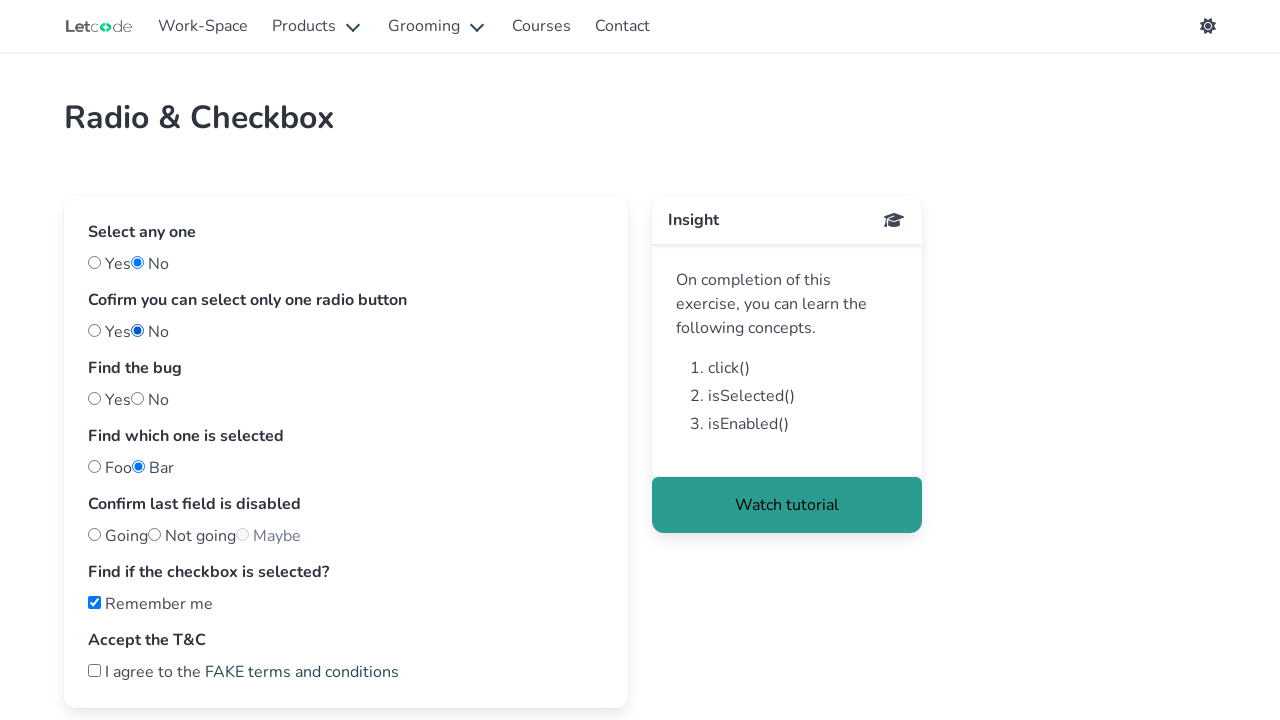

Verified eighth radio button is enabled
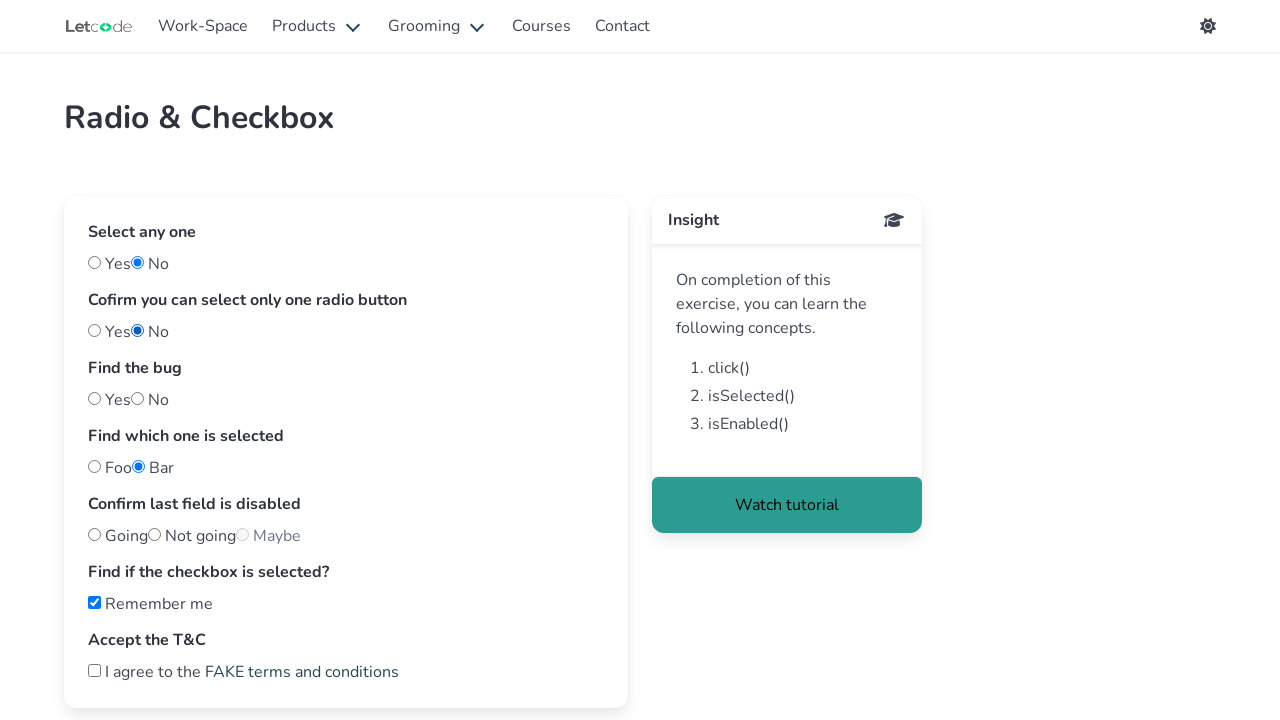

Verified ninth radio button is enabled
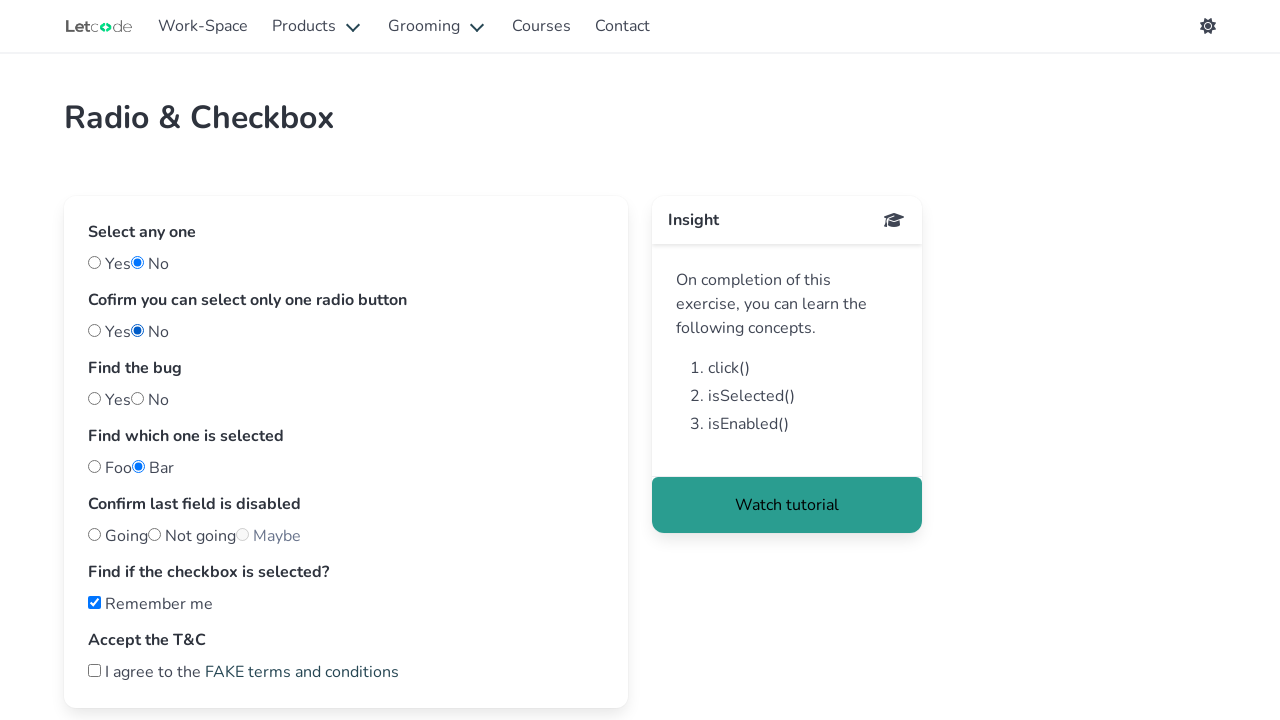

Verified tenth radio button is disabled
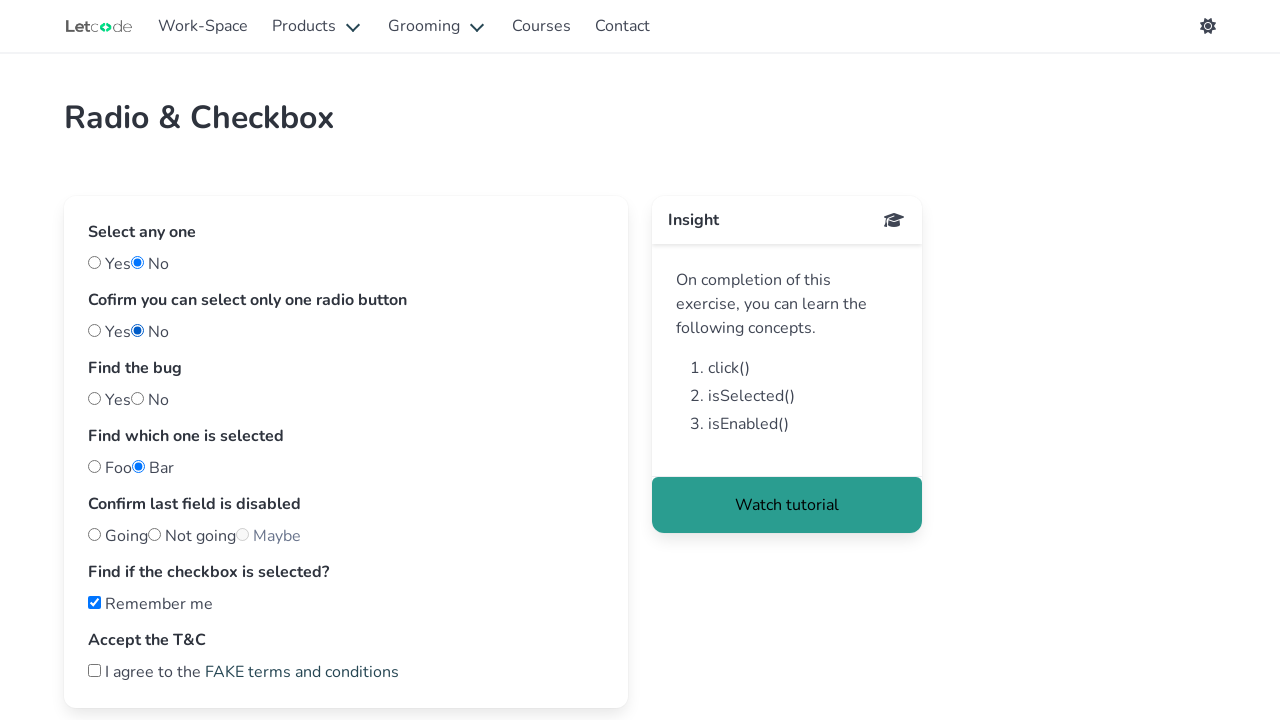

Verified 'Remember me' checkbox is checked
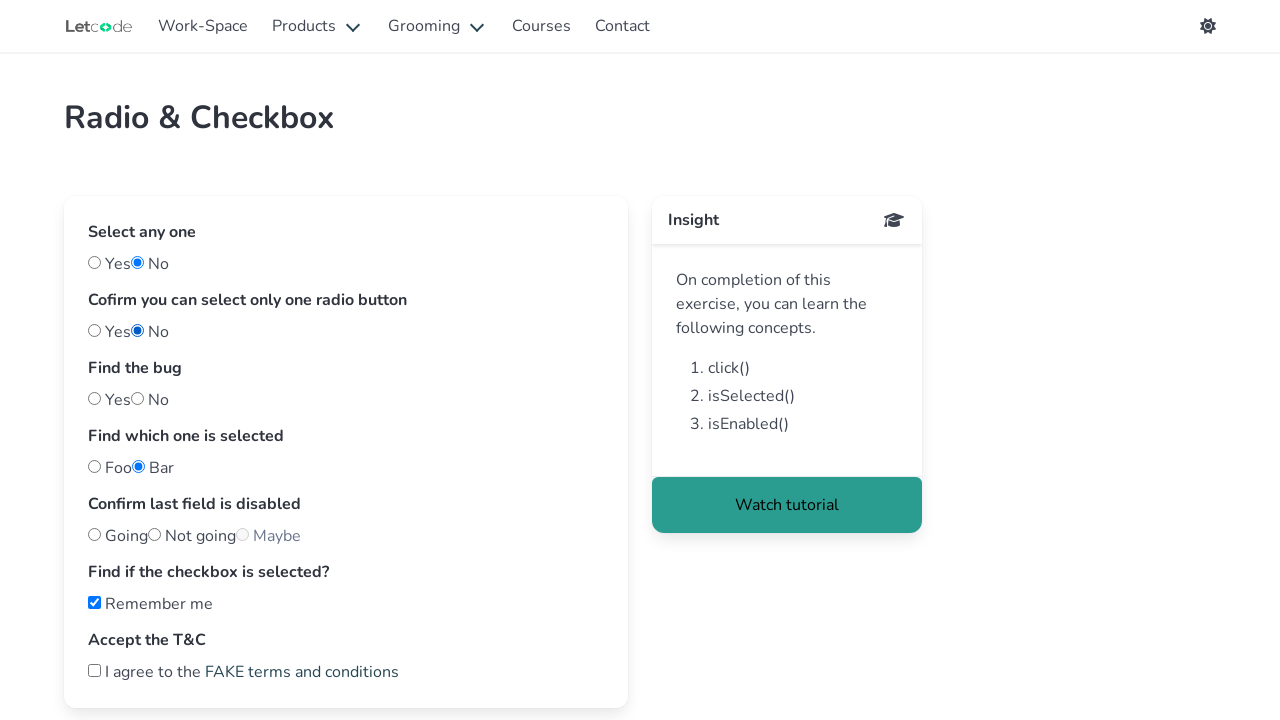

Checked 'I agree to the' agreement checkbox at (244, 672) on text=I agree to the
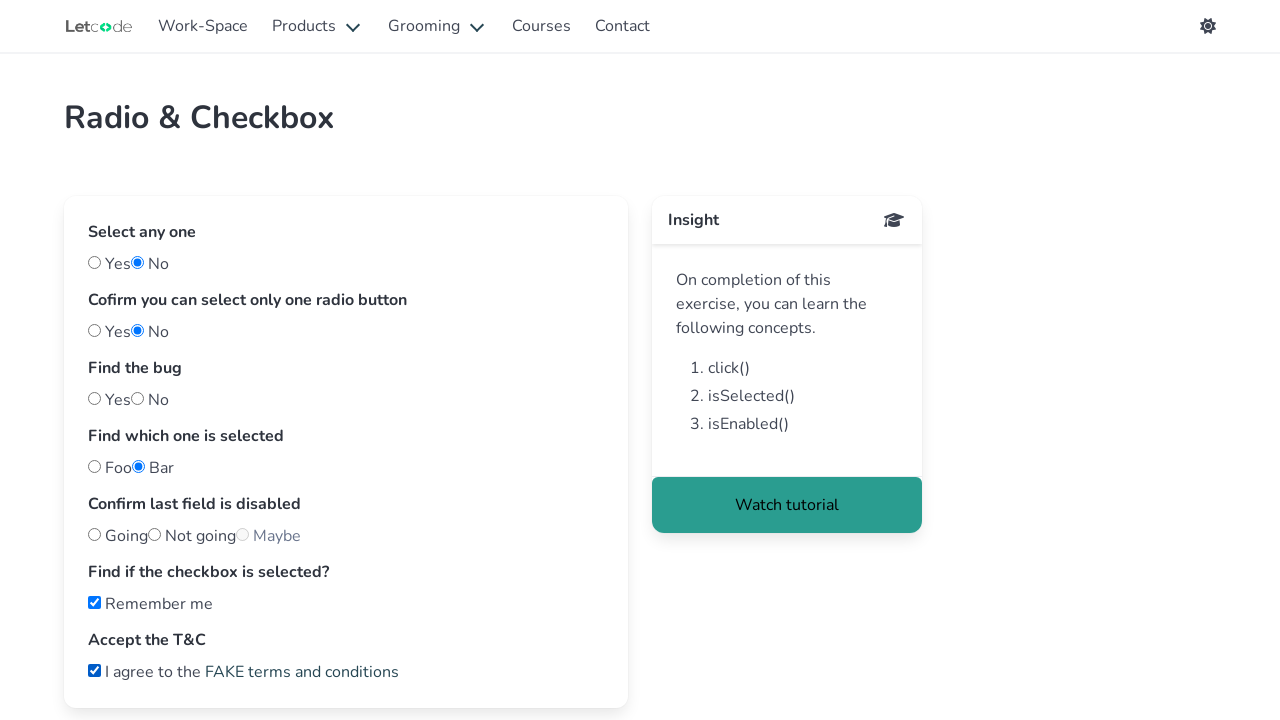

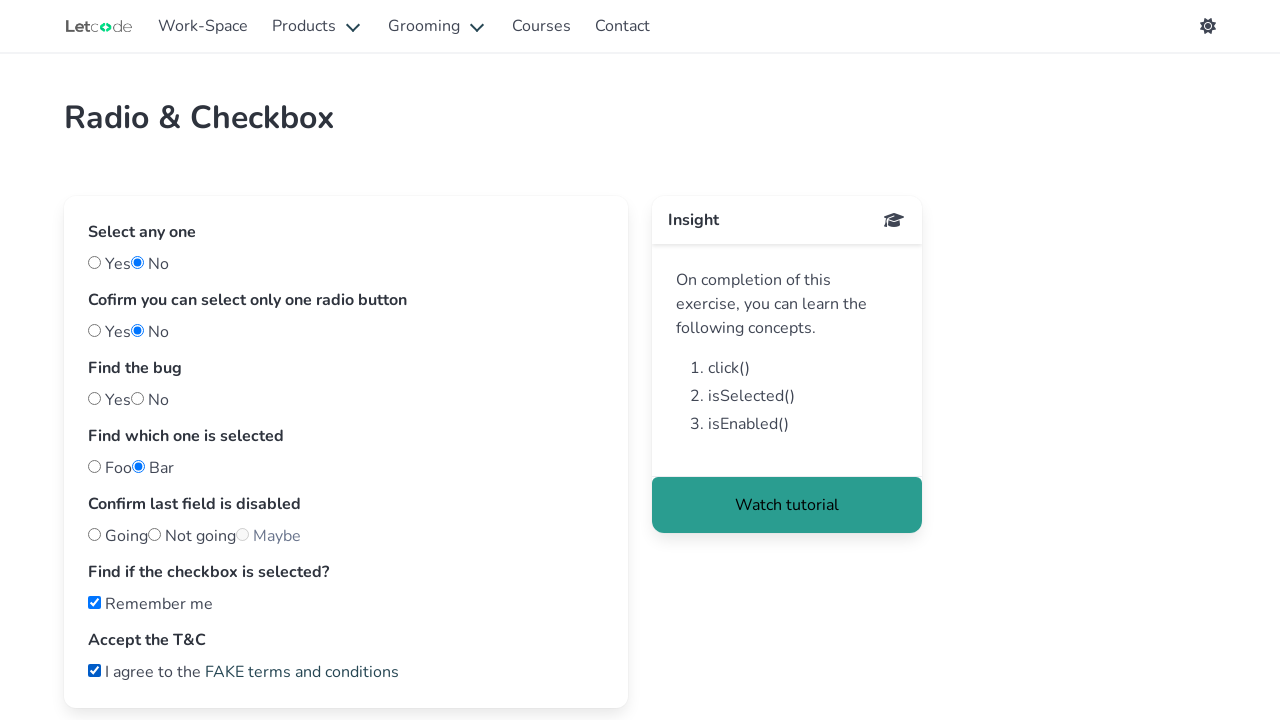